Tests radio button interaction on an HTML forms tutorial page by clicking through multiple radio button groups and verifying each button can be selected.

Starting URL: http://www.echoecho.com/htmlforms10.htm

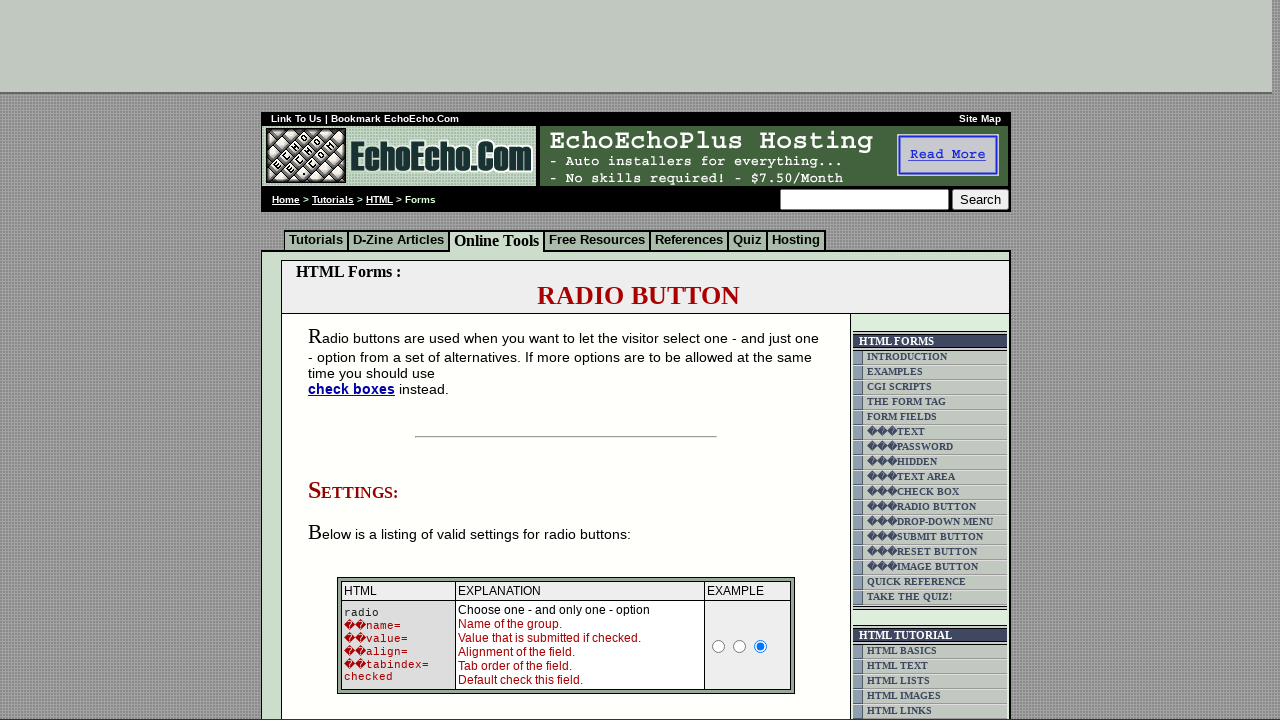

Page loaded and DOM content initialized
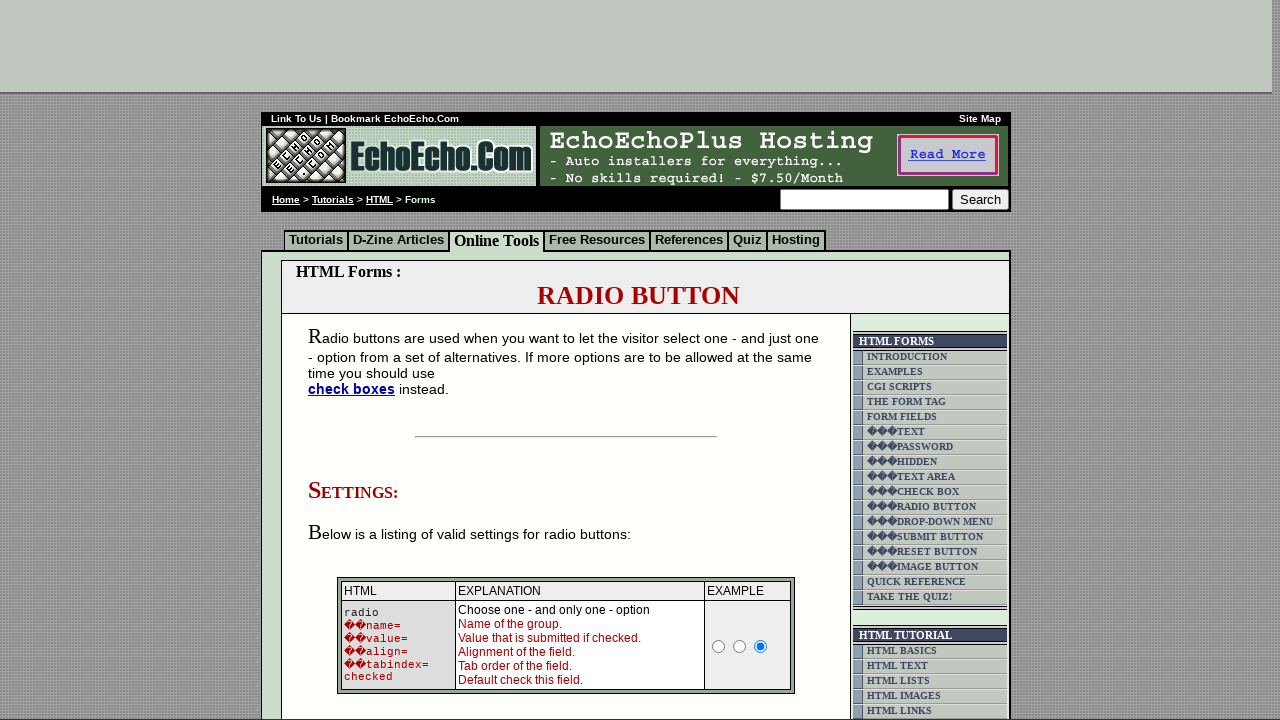

Located radio button group 1
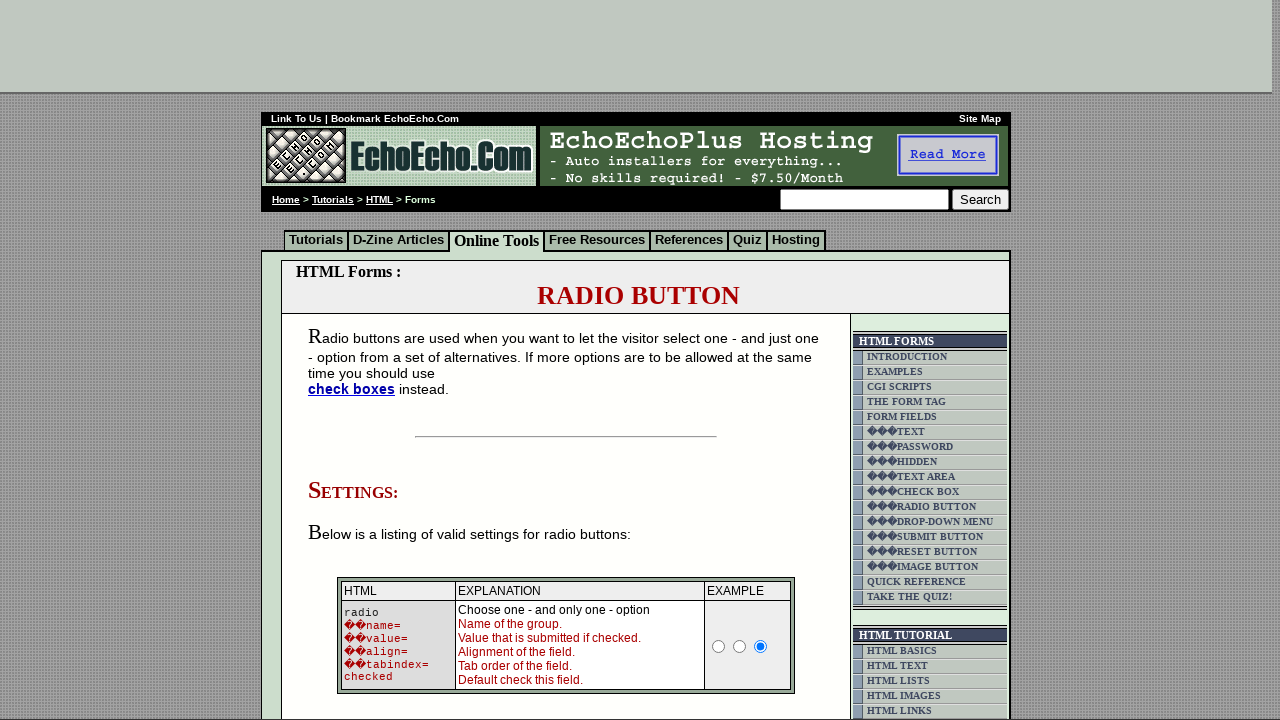

Found 3 radio buttons in group 1
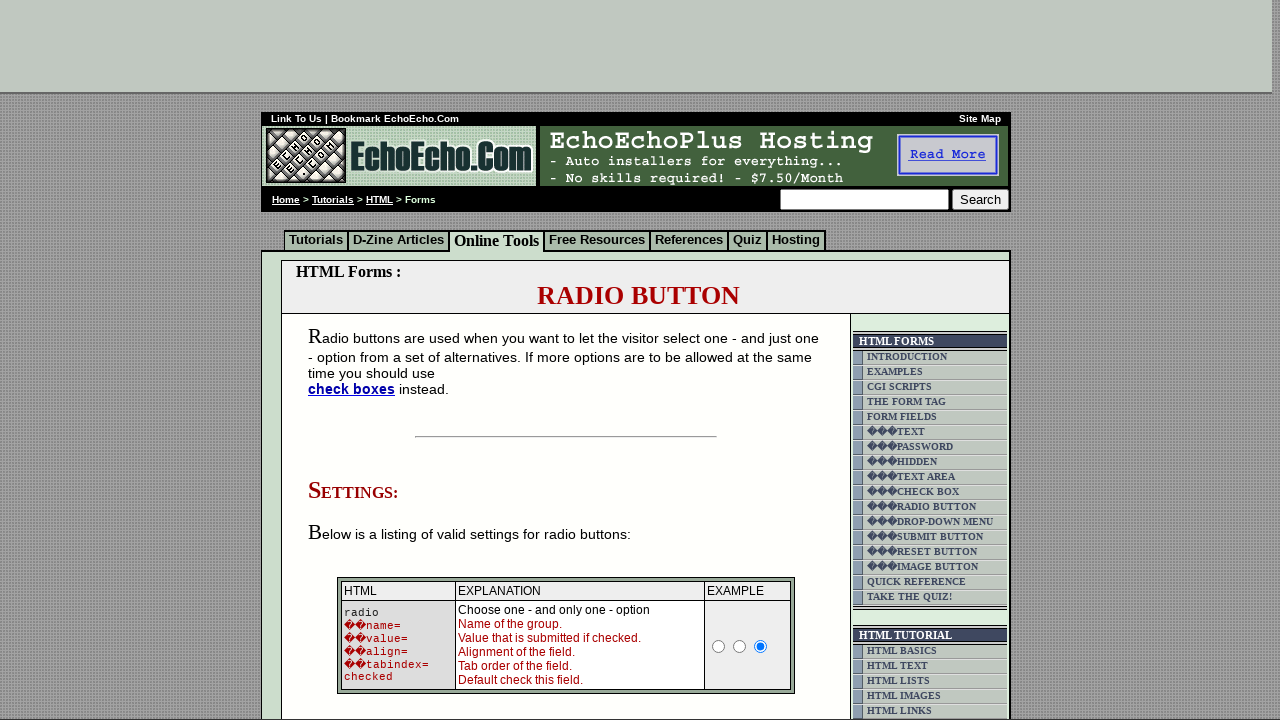

Clicked radio button 1 in group 1 at (356, 360) on input[name='group1'] >> nth=0
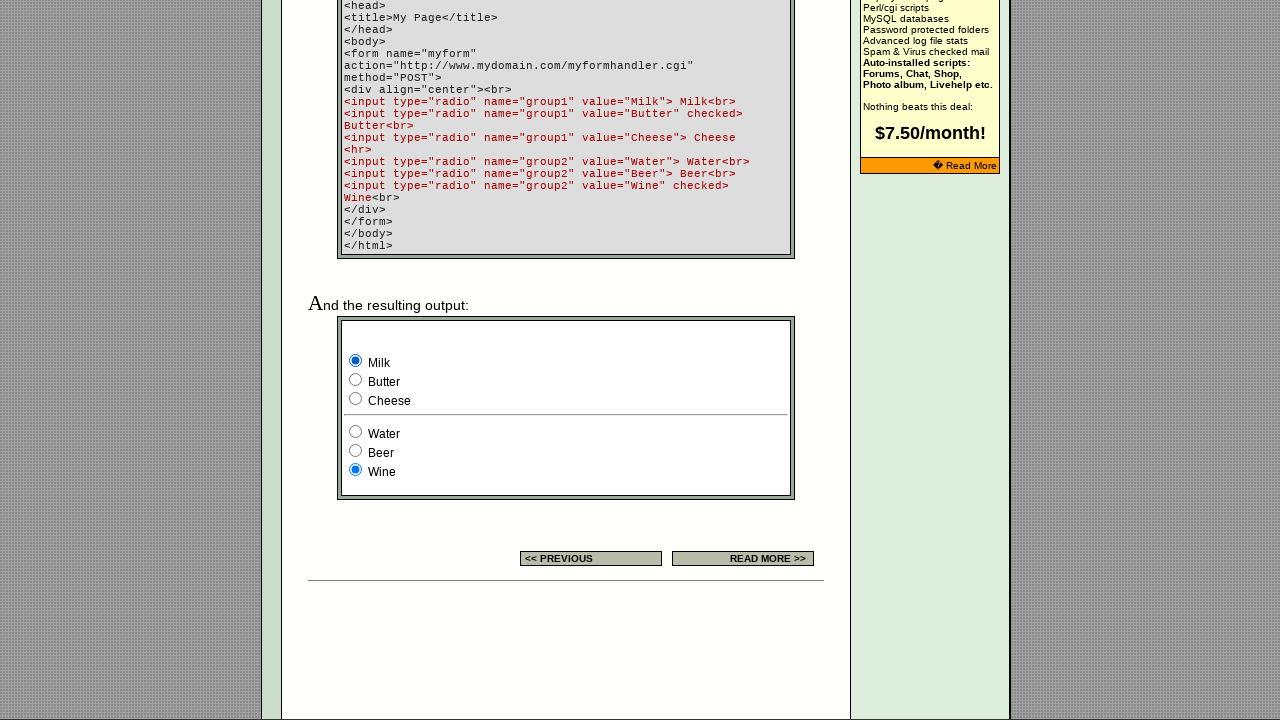

Clicked radio button 2 in group 1 at (356, 380) on input[name='group1'] >> nth=1
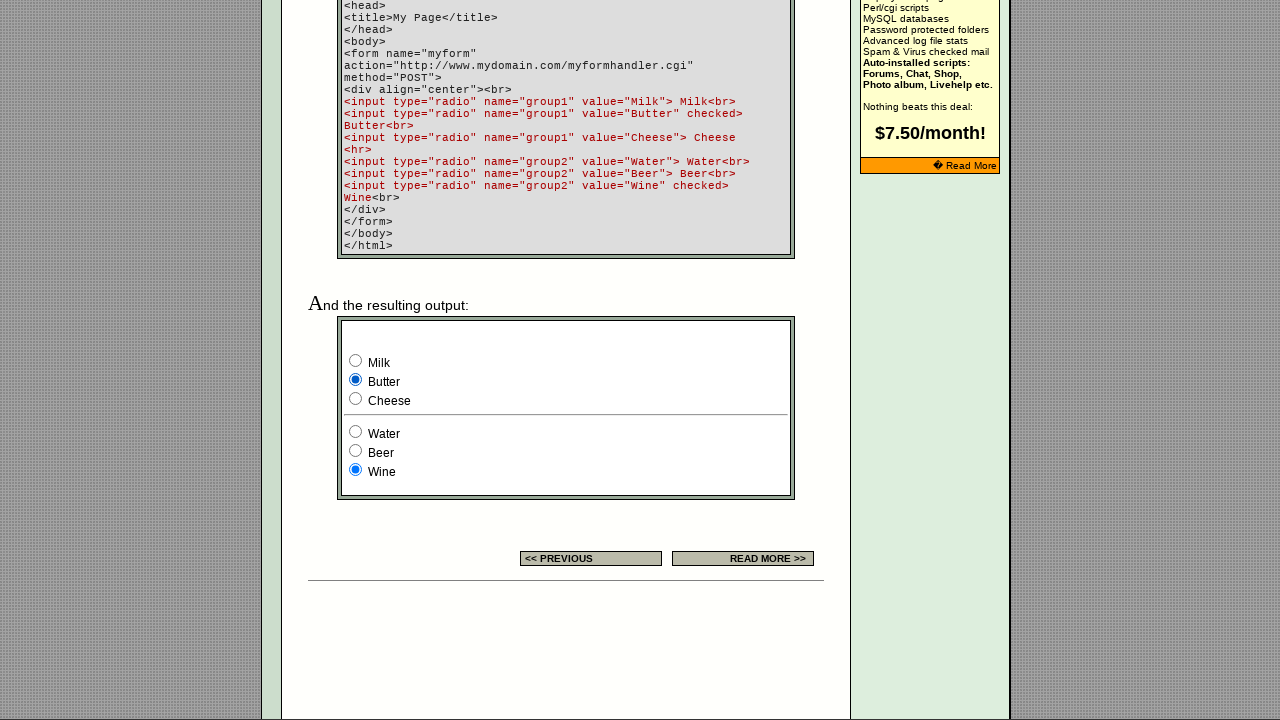

Clicked radio button 3 in group 1 at (356, 398) on input[name='group1'] >> nth=2
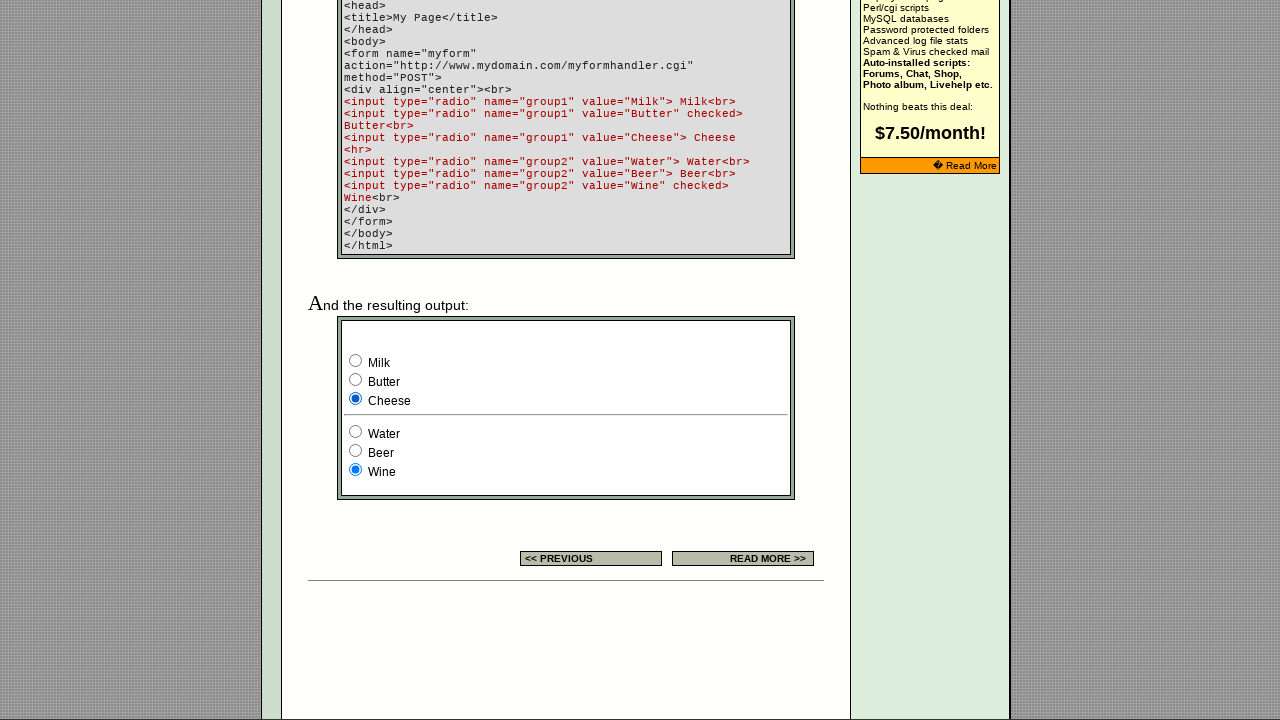

Located radio button group 2
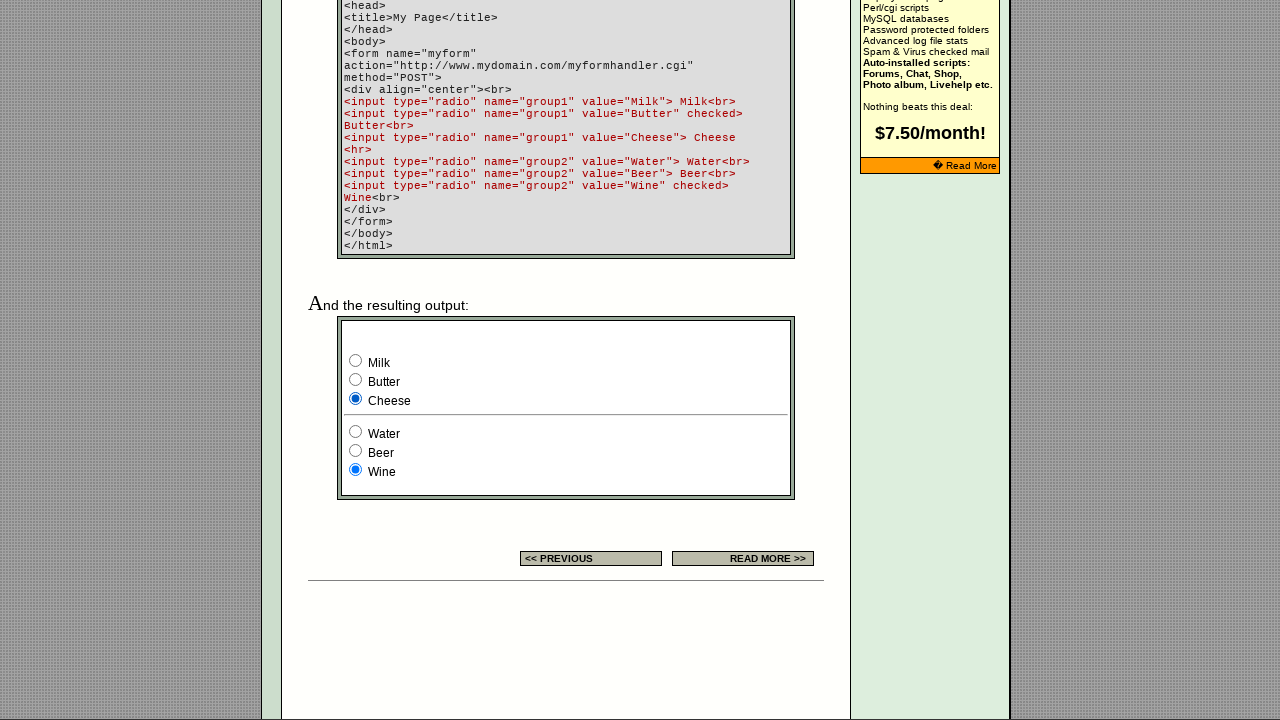

Found 3 radio buttons in group 2
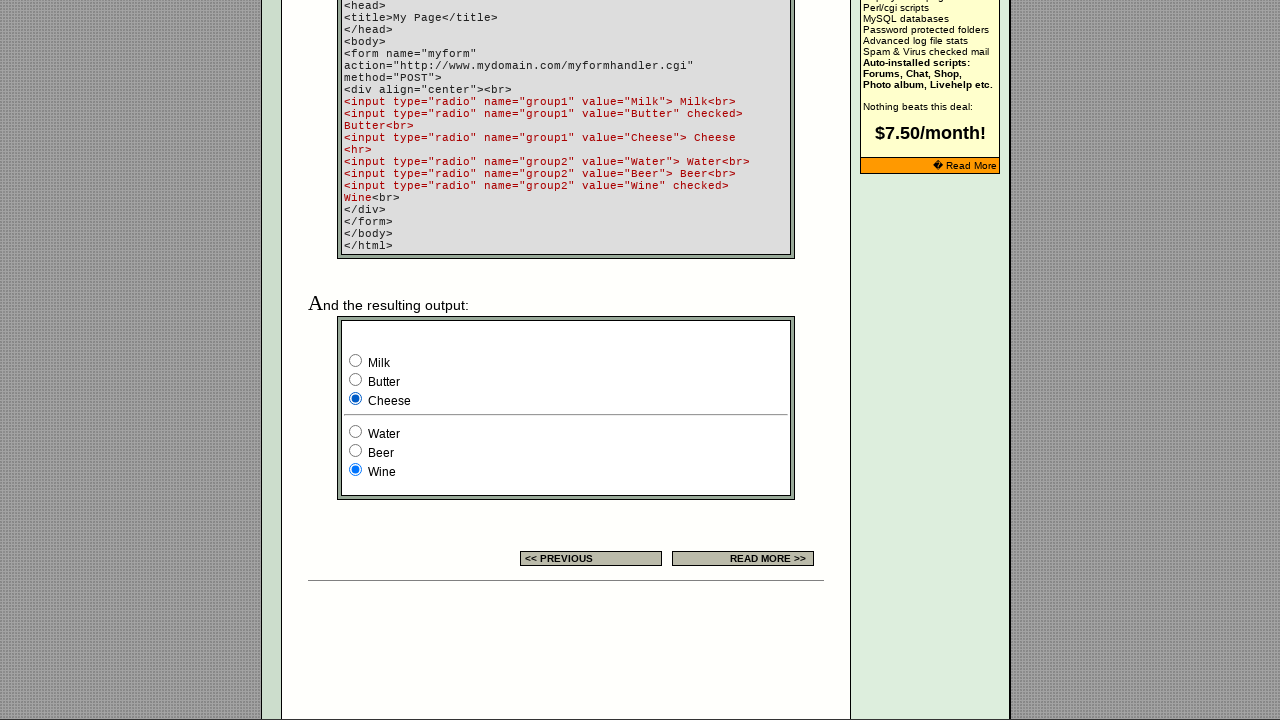

Clicked radio button 1 in group 2 at (356, 432) on input[name='group2'] >> nth=0
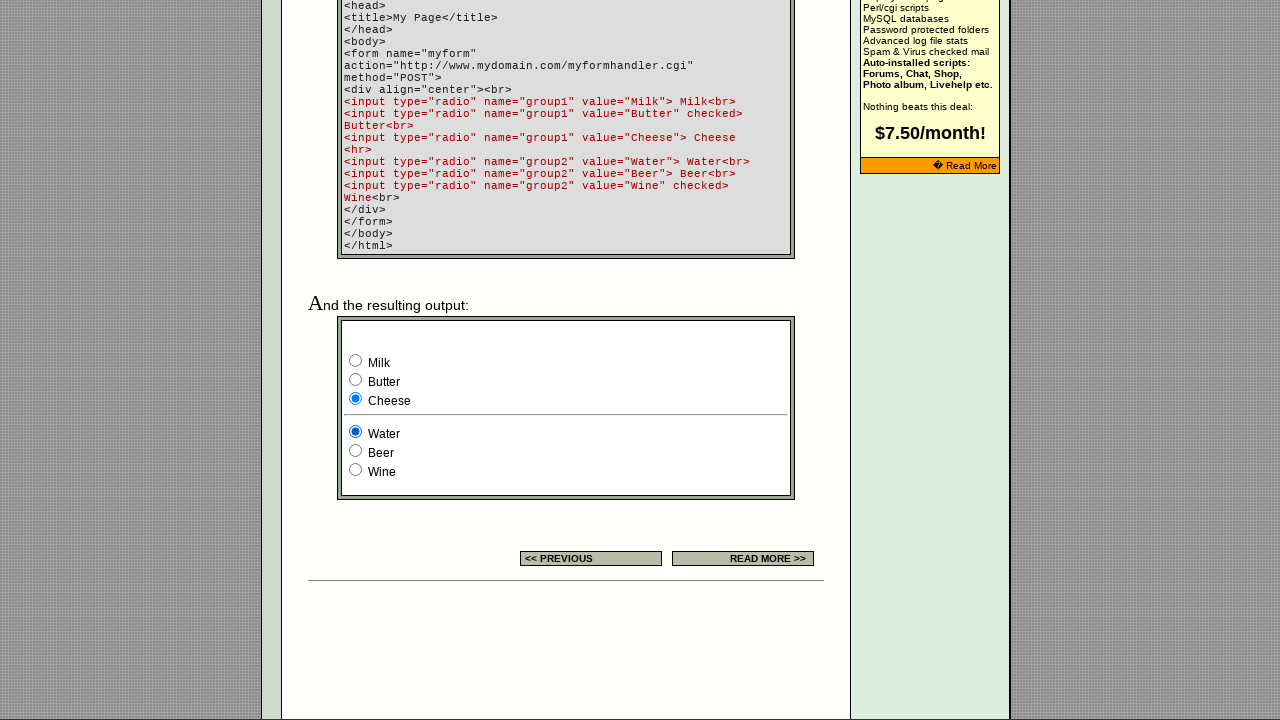

Clicked radio button 2 in group 2 at (356, 450) on input[name='group2'] >> nth=1
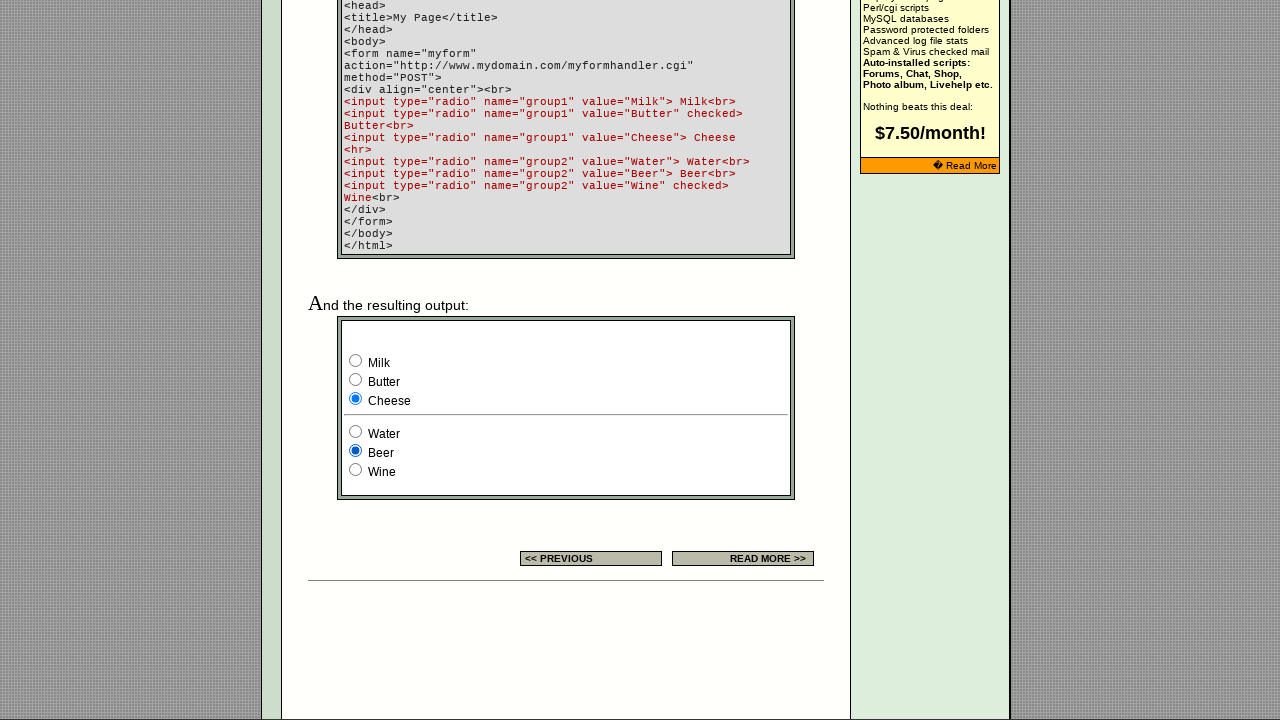

Clicked radio button 3 in group 2 at (356, 470) on input[name='group2'] >> nth=2
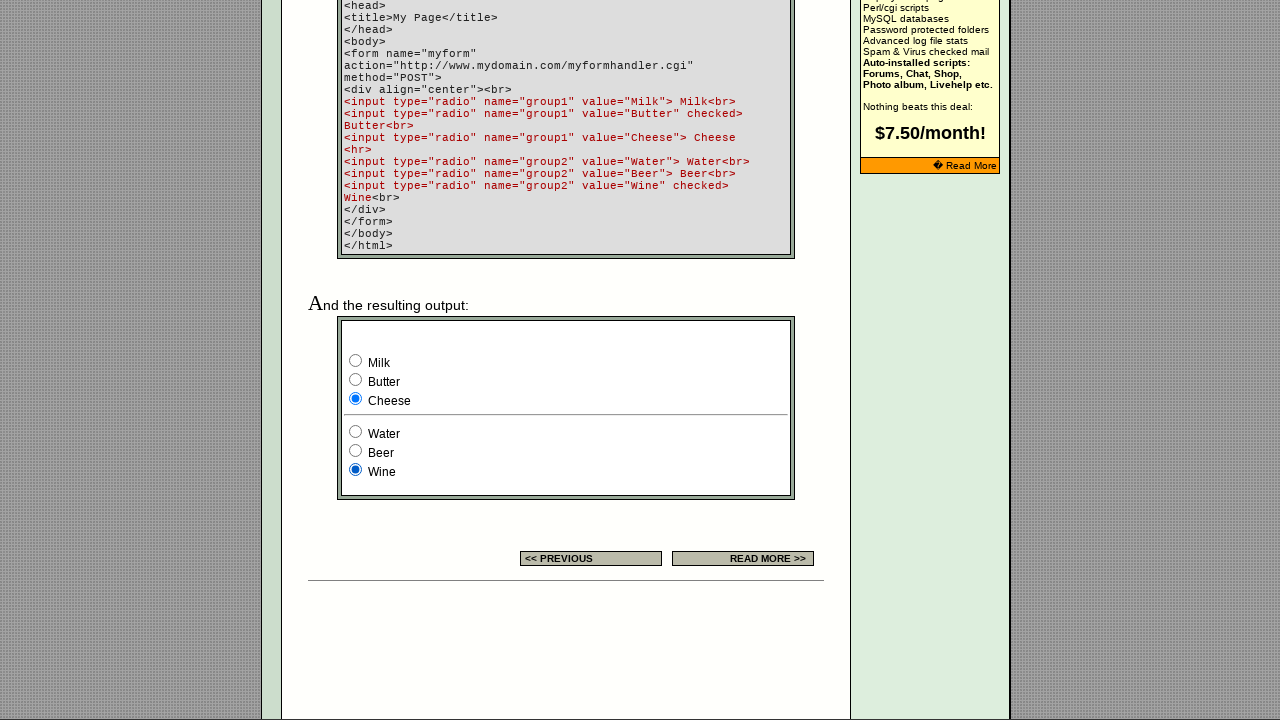

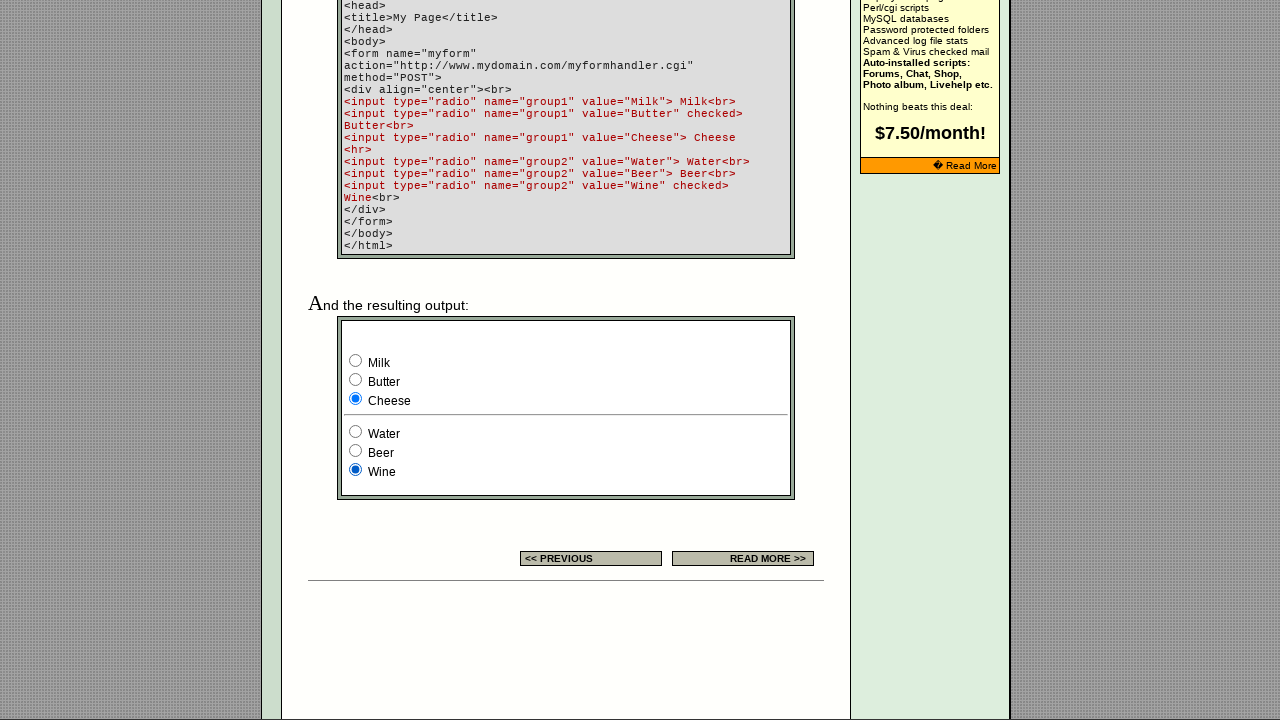